Validates that leaving the username field blank shows the appropriate error message.

Starting URL: https://advantageonlineshopping.com/#/register

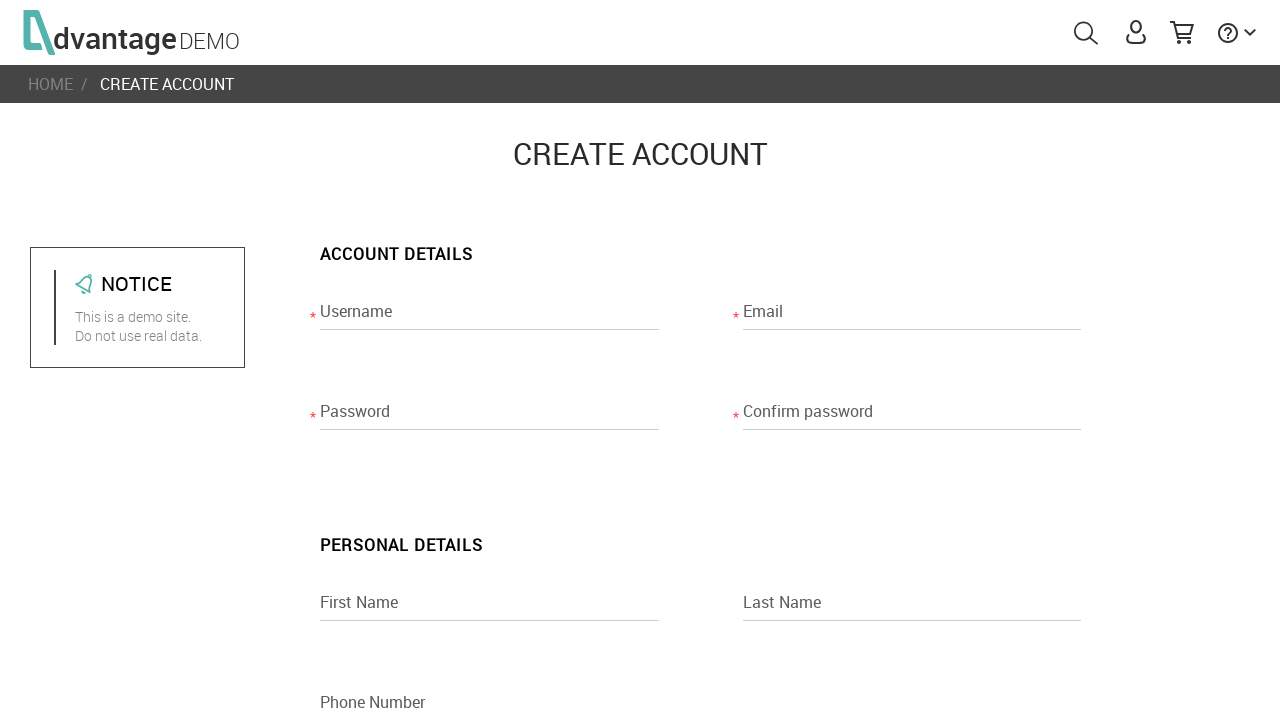

Clicked on username field to focus it at (489, 317) on [name="usernameRegisterPage"]
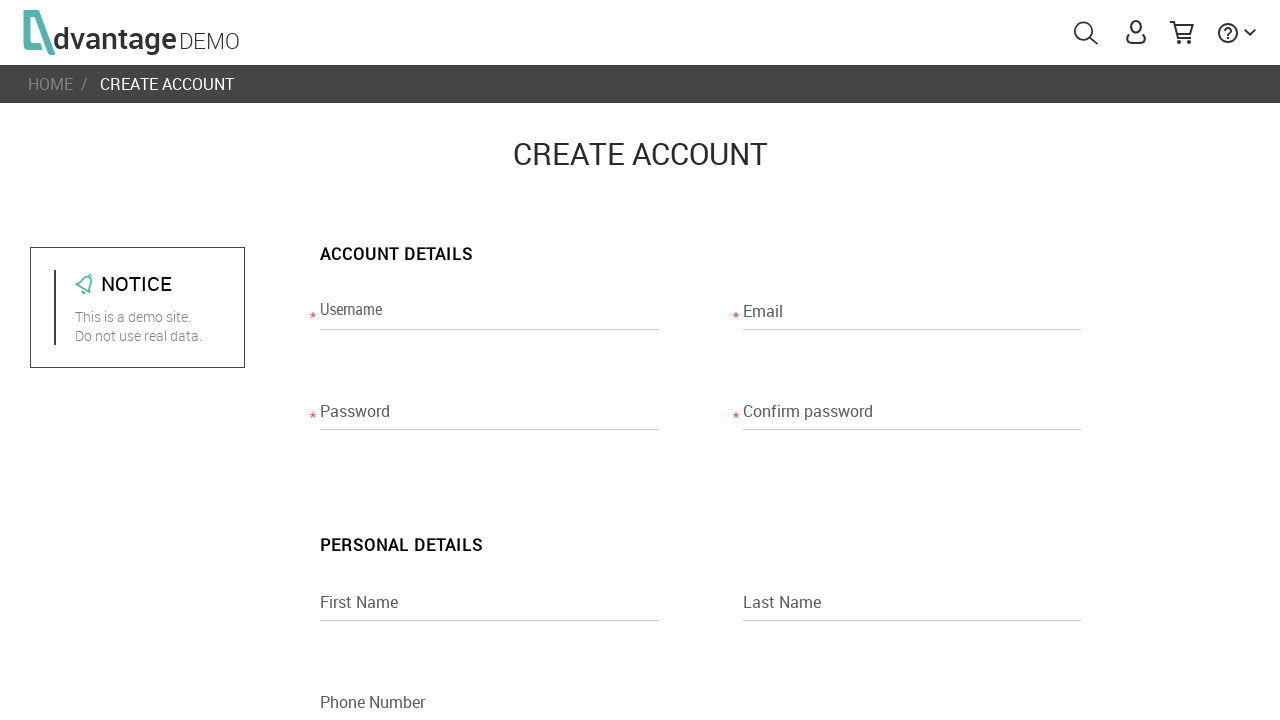

Clicked away from username field to trigger validation at (640, 360) on body
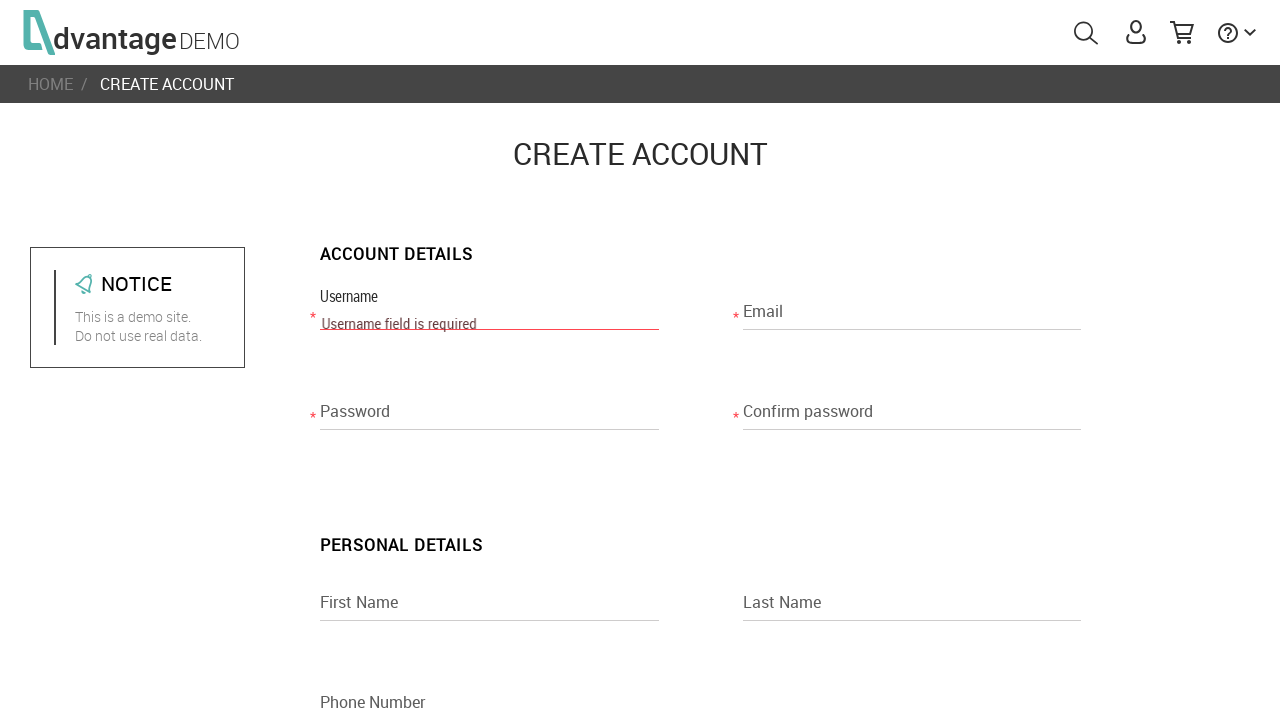

Error message label appeared after leaving username field blank
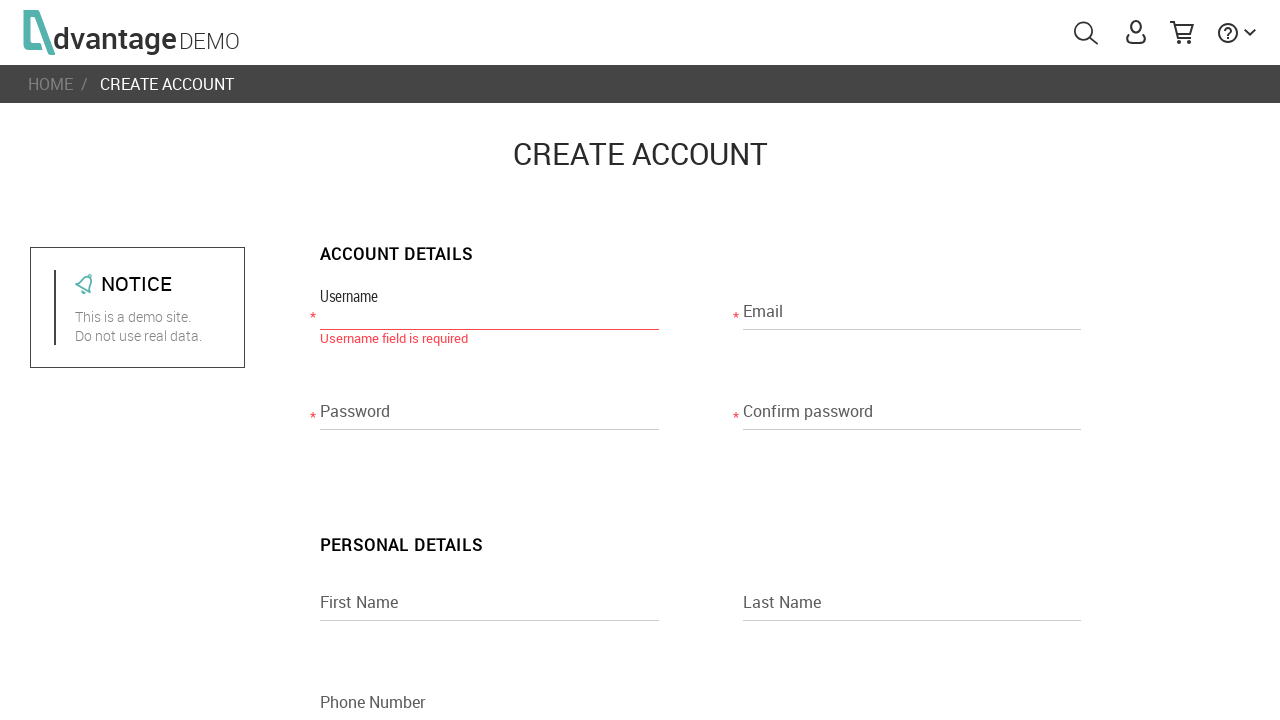

Retrieved error message text content
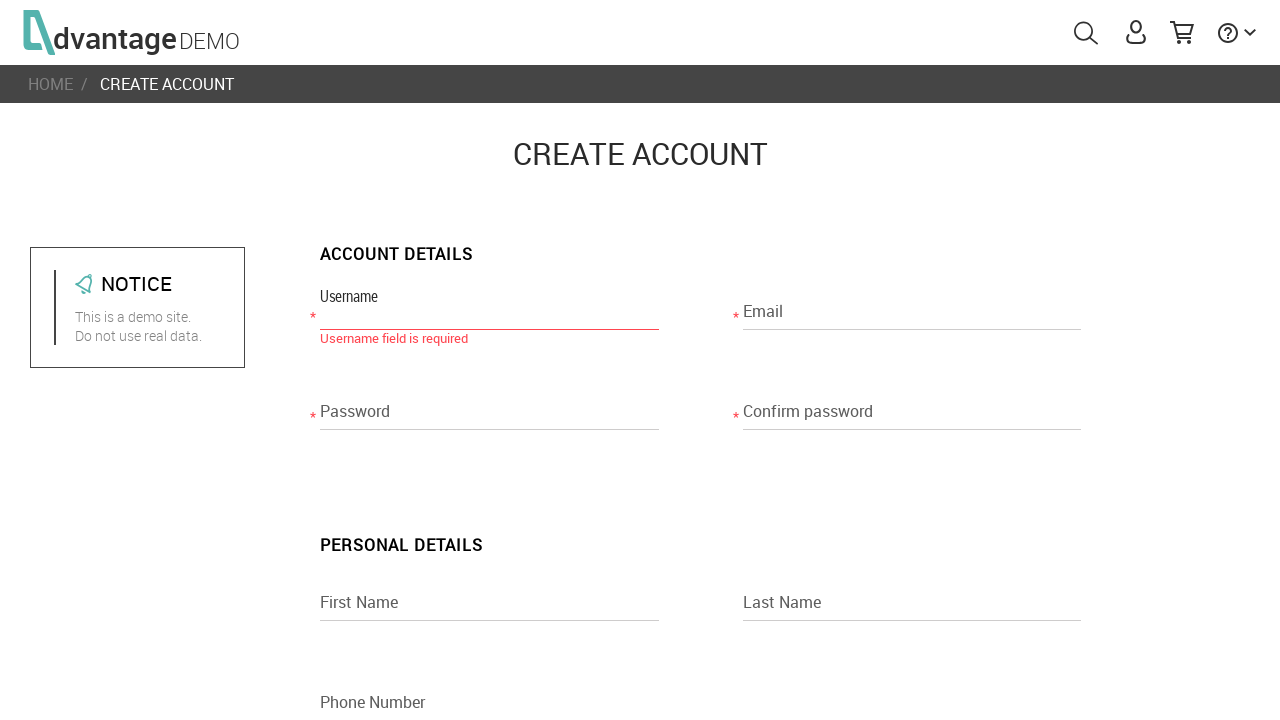

Verified error message contains 'Username field is required'
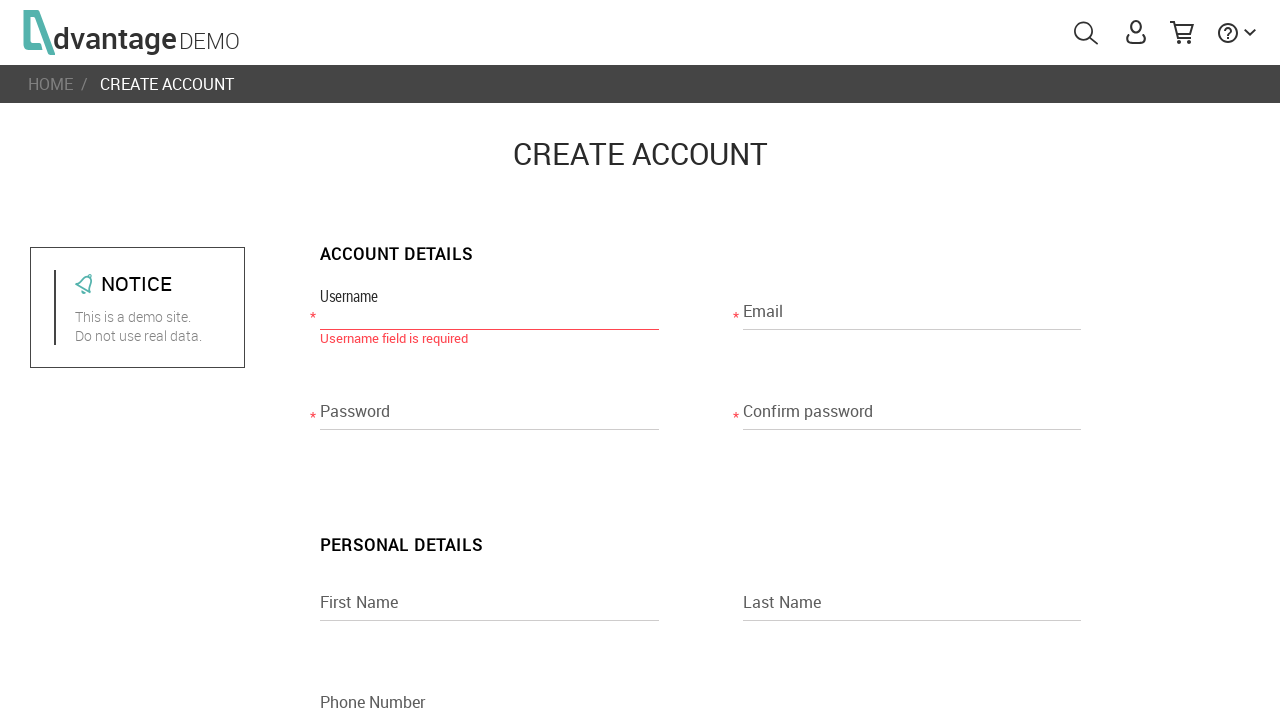

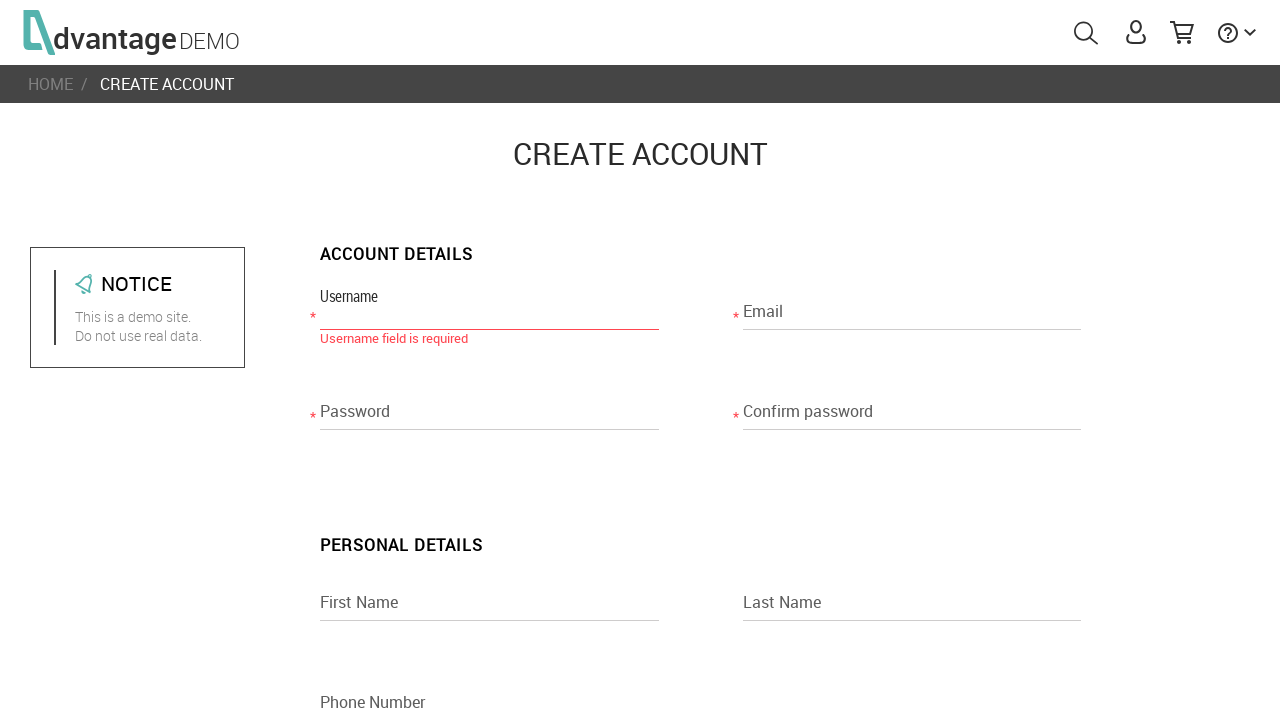